Navigates to Freshworks website and verifies footer navigation links are present and accessible

Starting URL: https://www.freshworks.com/

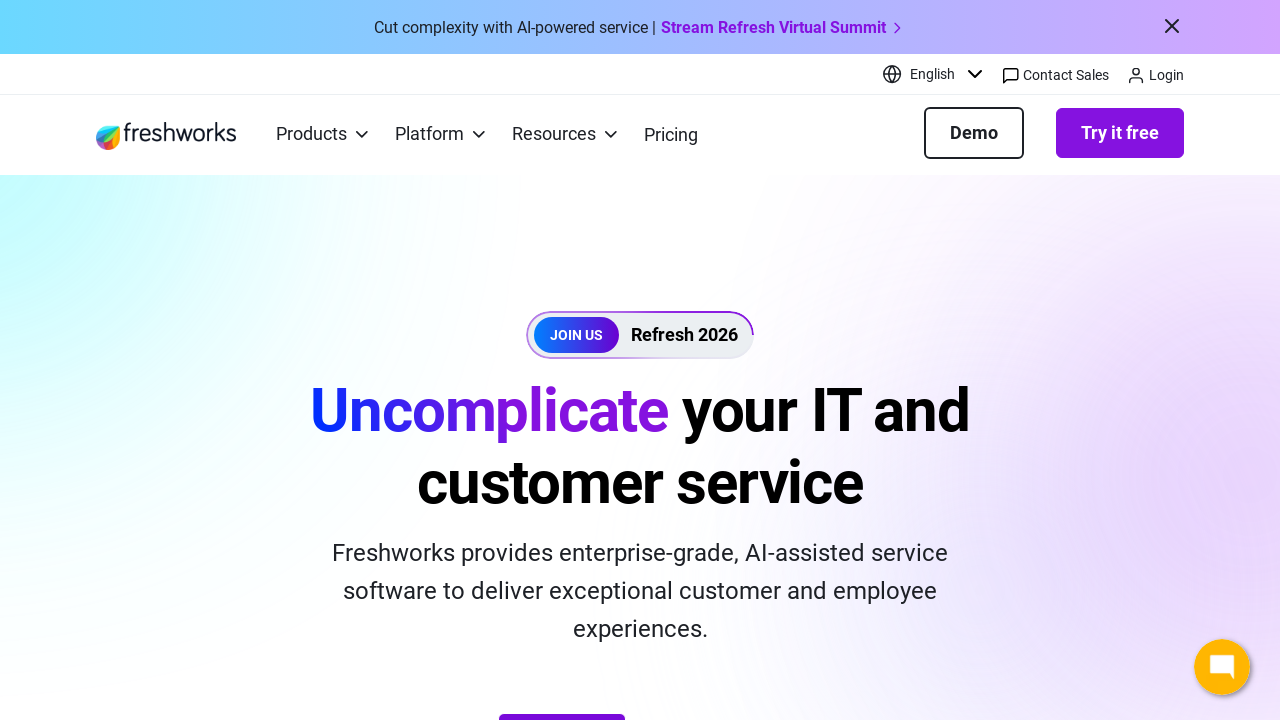

Waited for footer navigation to load
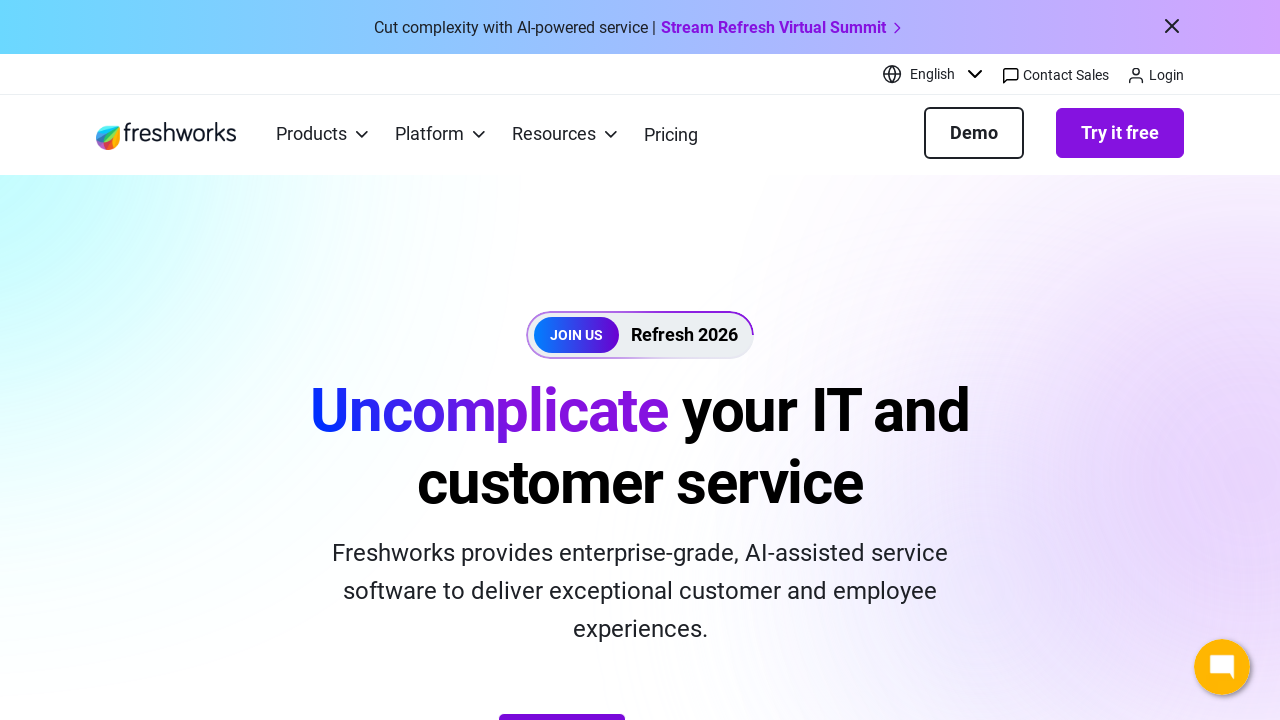

Located footer link sections
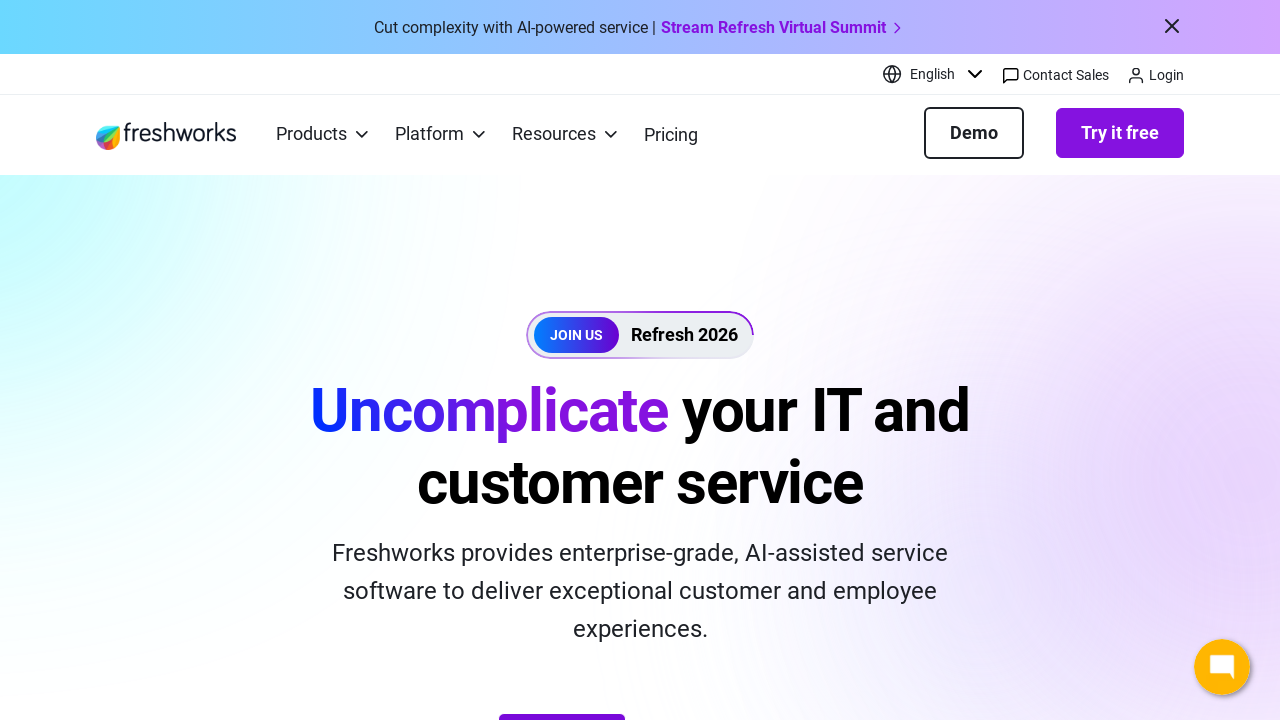

Waited for first footer section to be ready
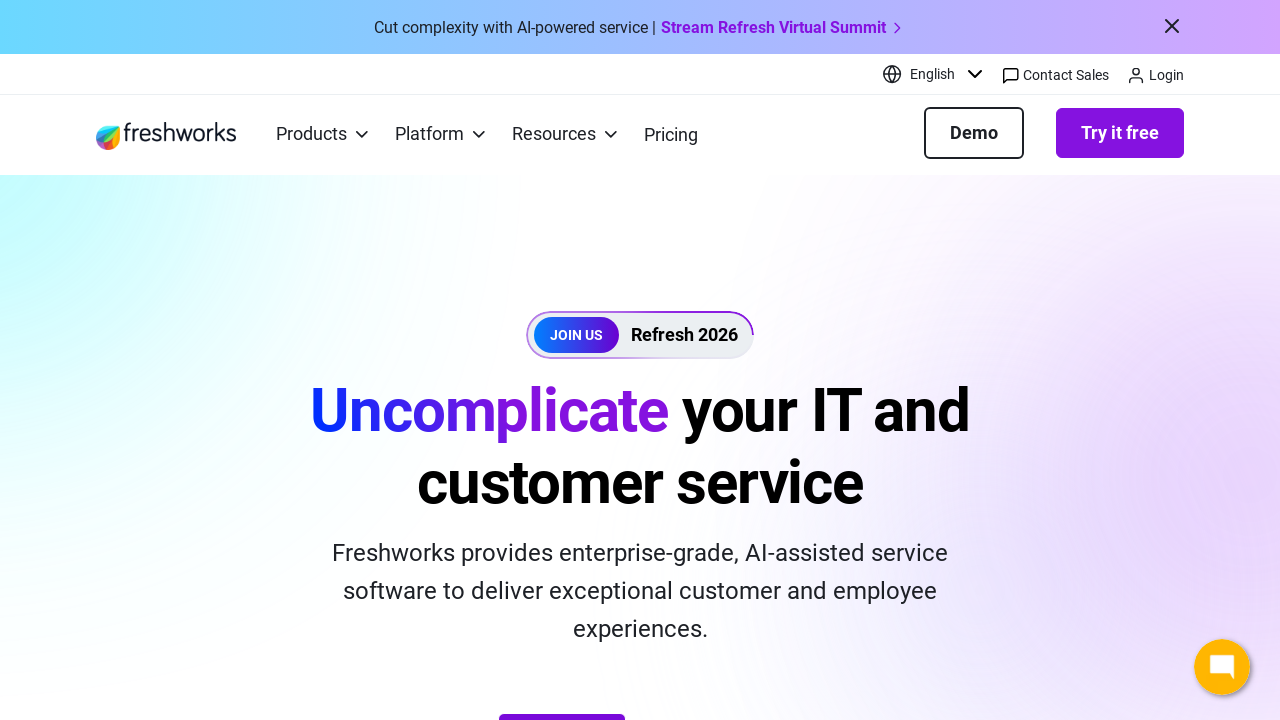

Scrolled to footer for visibility
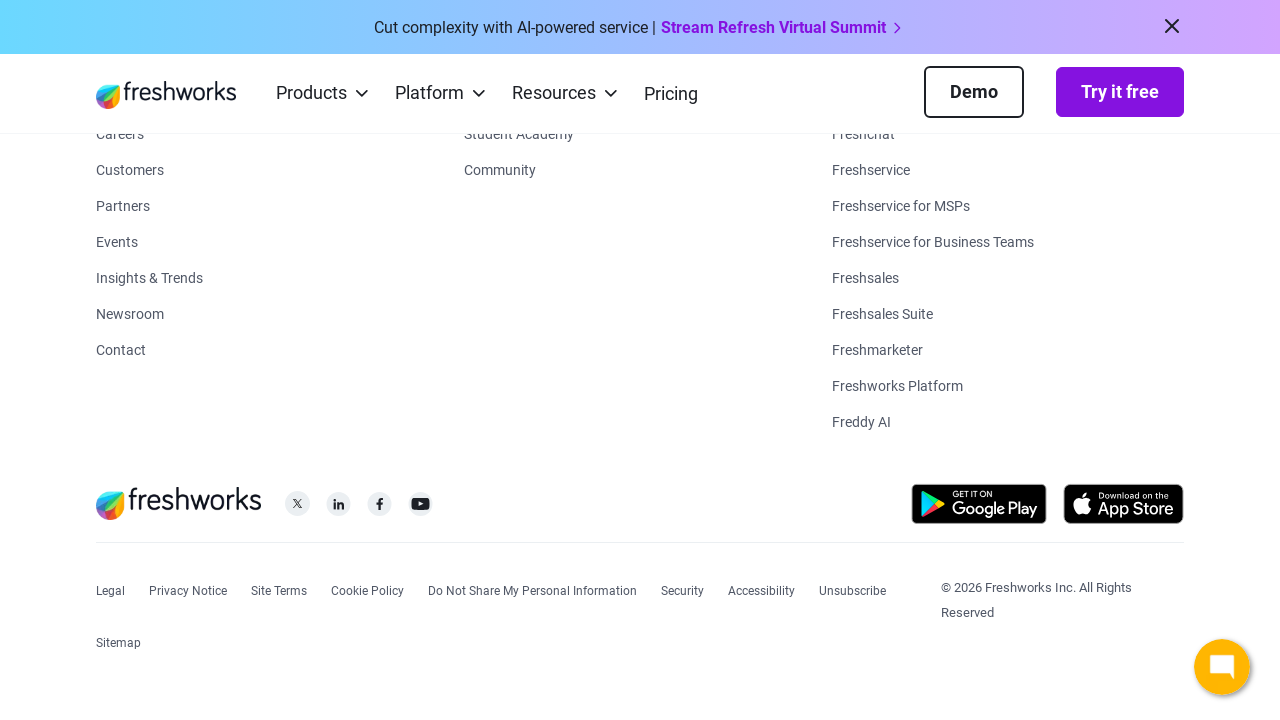

Verified that footer sections are present (count > 0)
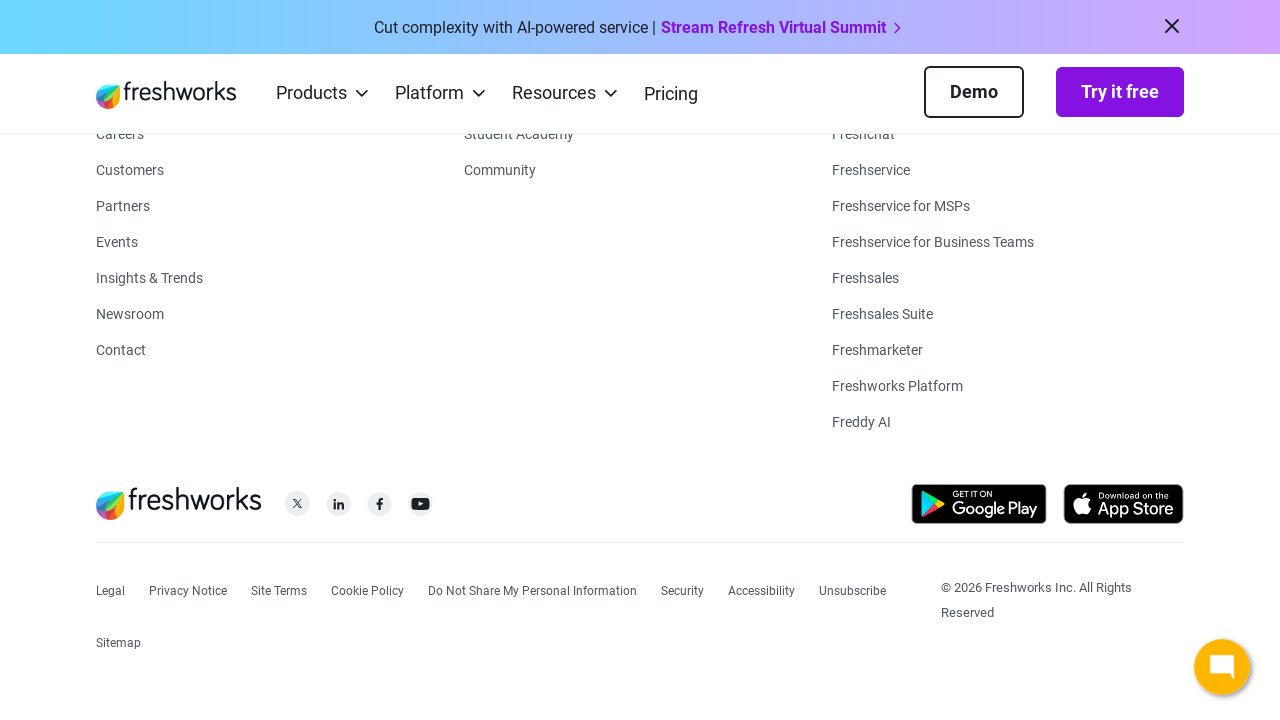

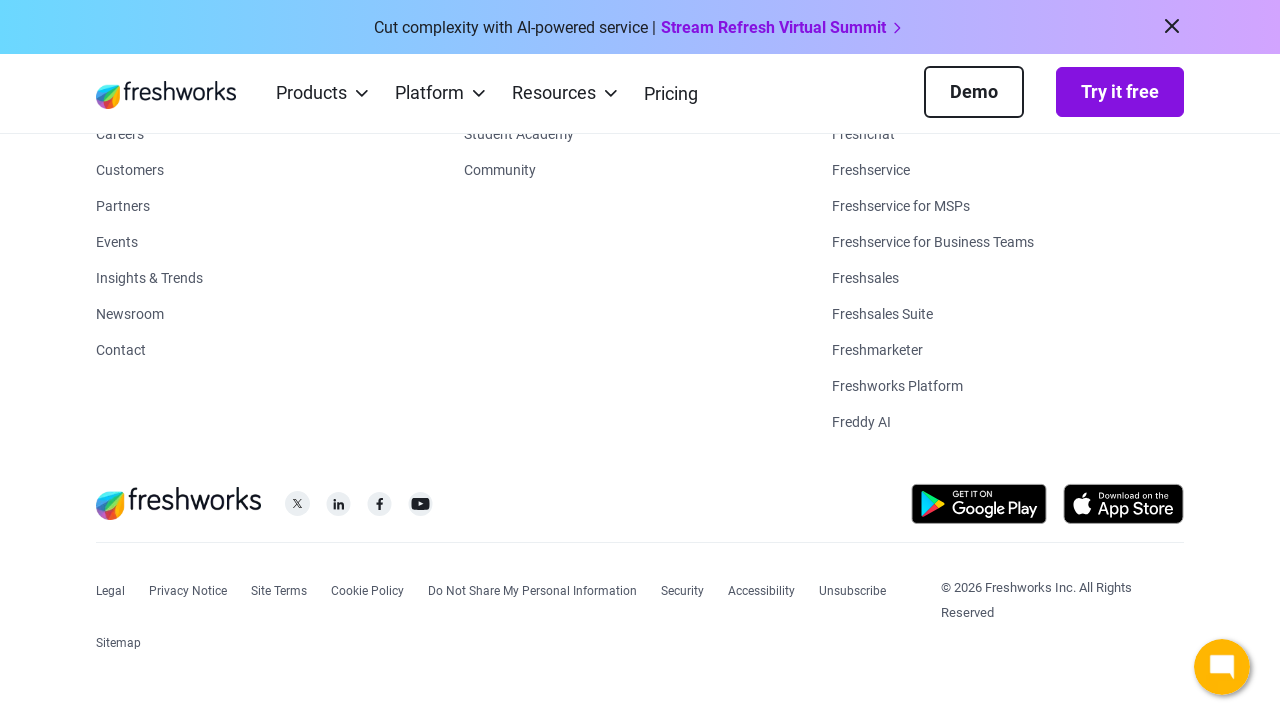